Tests Confirm JavaScript Alert by clicking the Confirm Alert button, switching to the alert, and dismissing it with Cancel.

Starting URL: https://v1.training-support.net/selenium/javascript-alerts

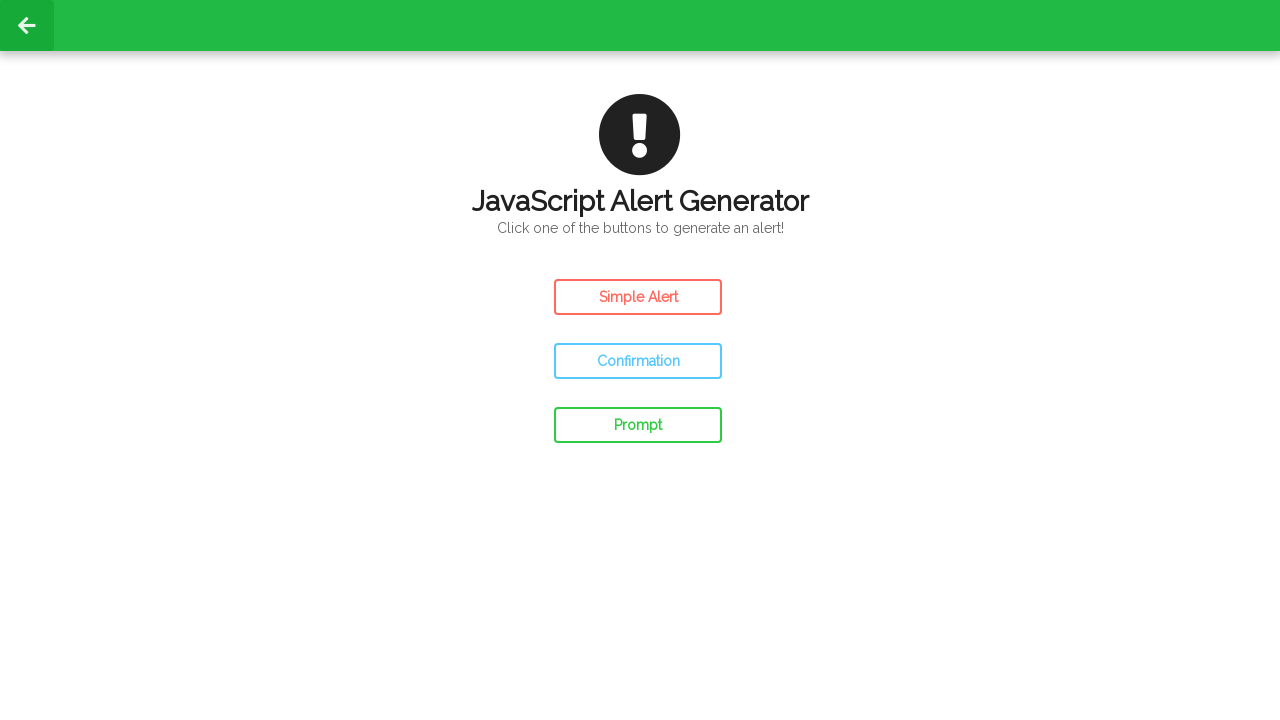

Set up dialog handler to dismiss confirm alerts
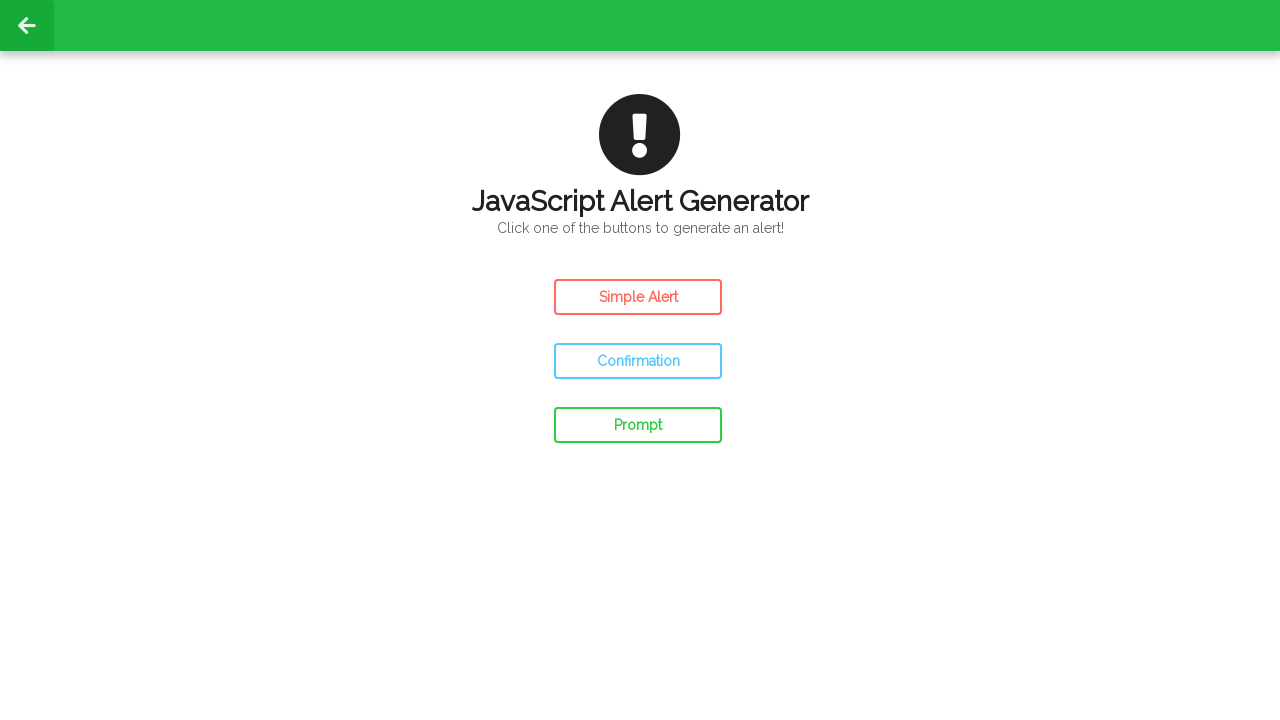

Clicked the Confirm Alert button at (638, 361) on #confirm
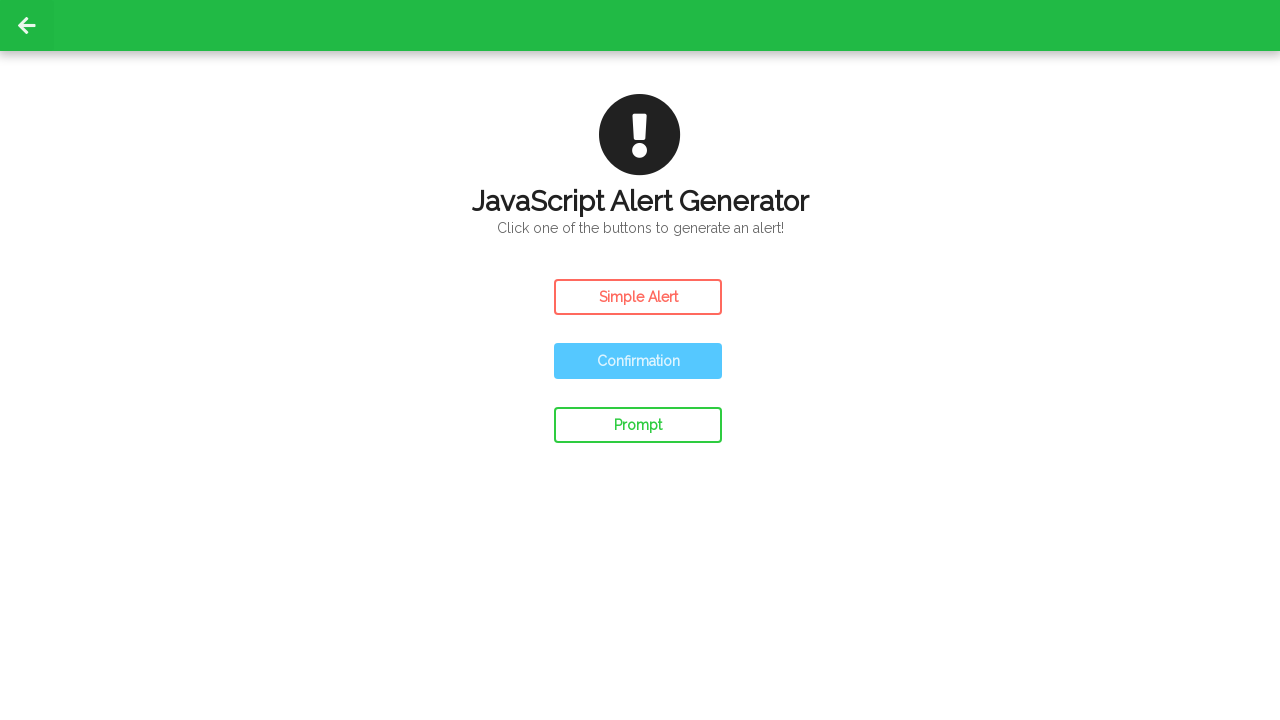

Waited 500ms for UI updates after alert dismissal
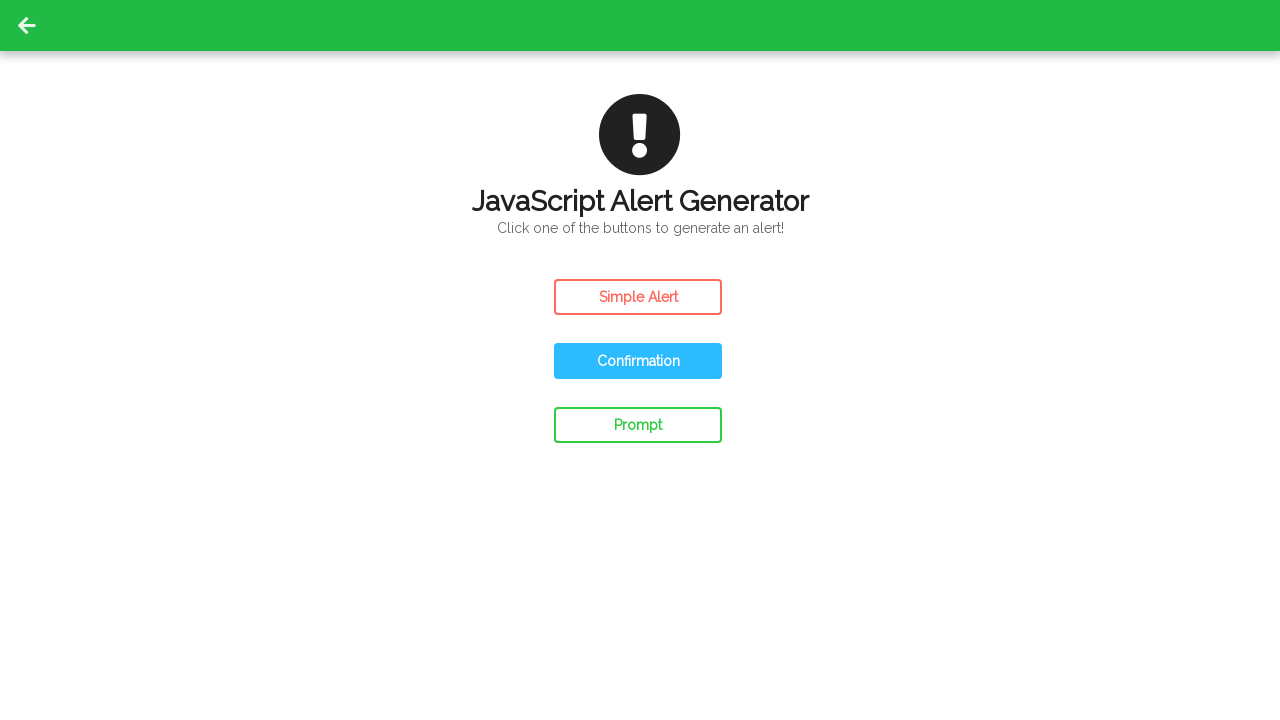

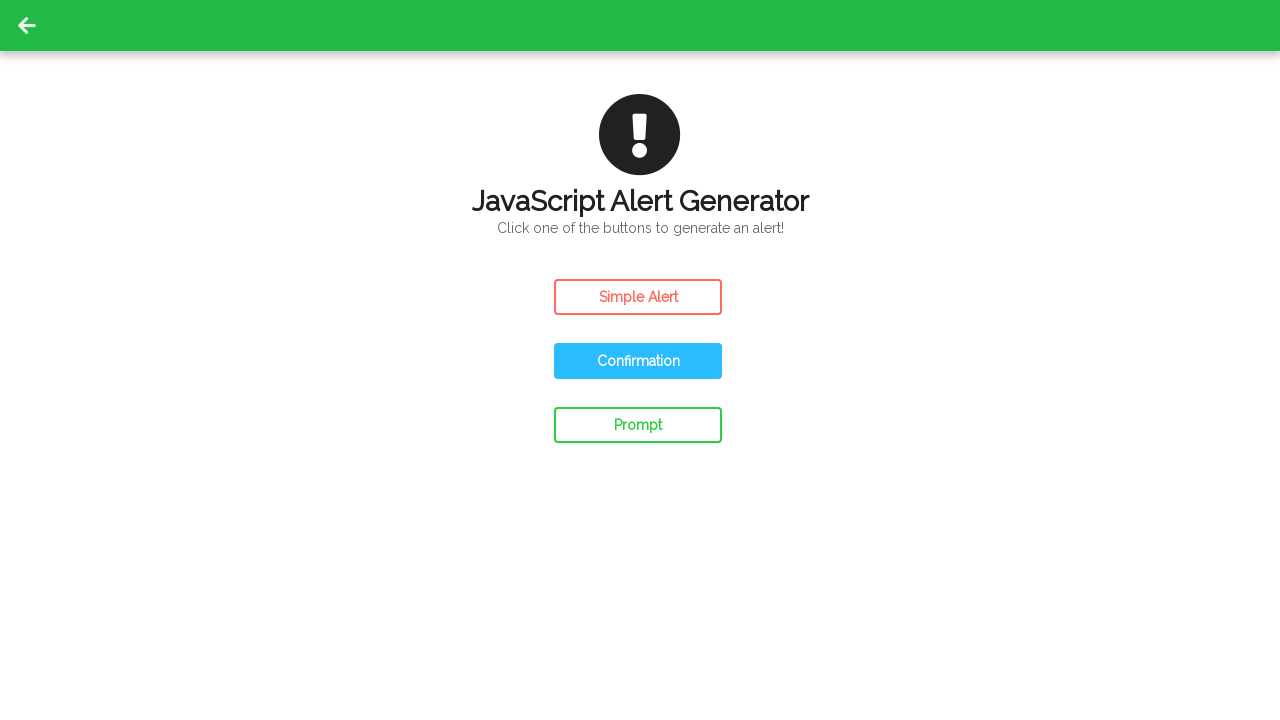